Tests the search functionality on testotomasyonu.com by searching for "phone" and verifying that more than 3 products are found in the results

Starting URL: https://www.testotomasyonu.com

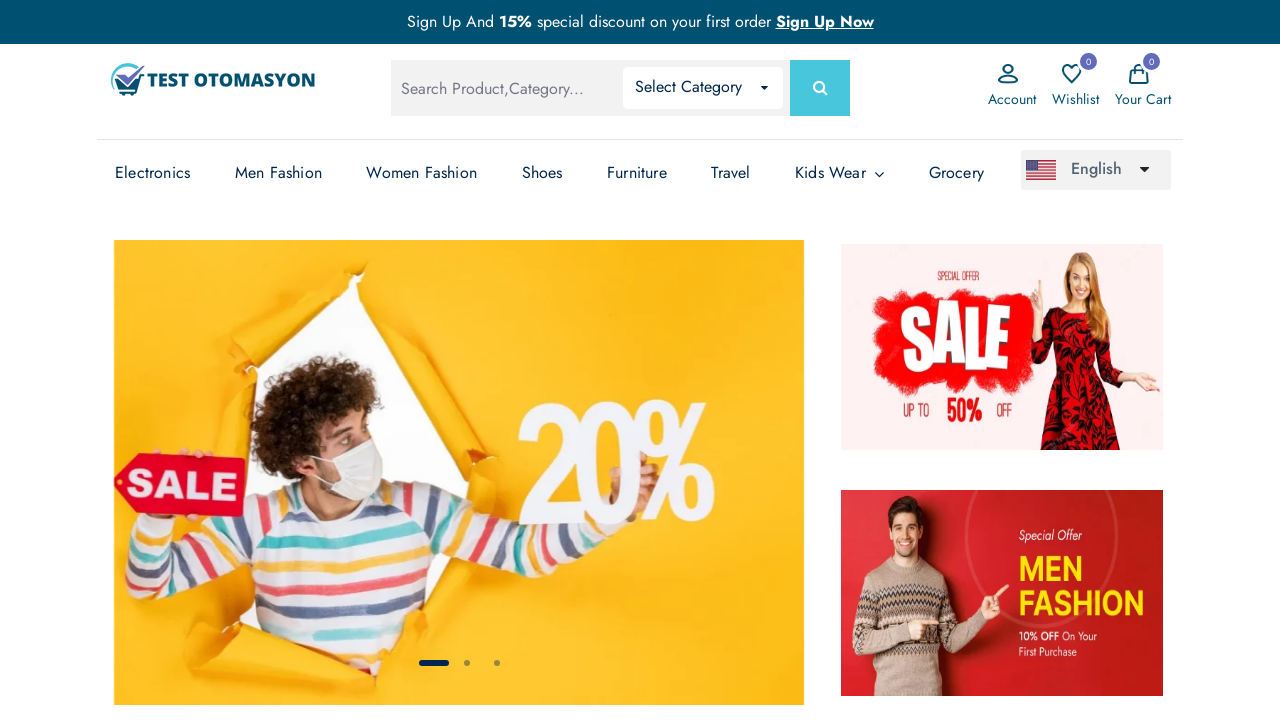

Filled search box with 'phone' on #global-search
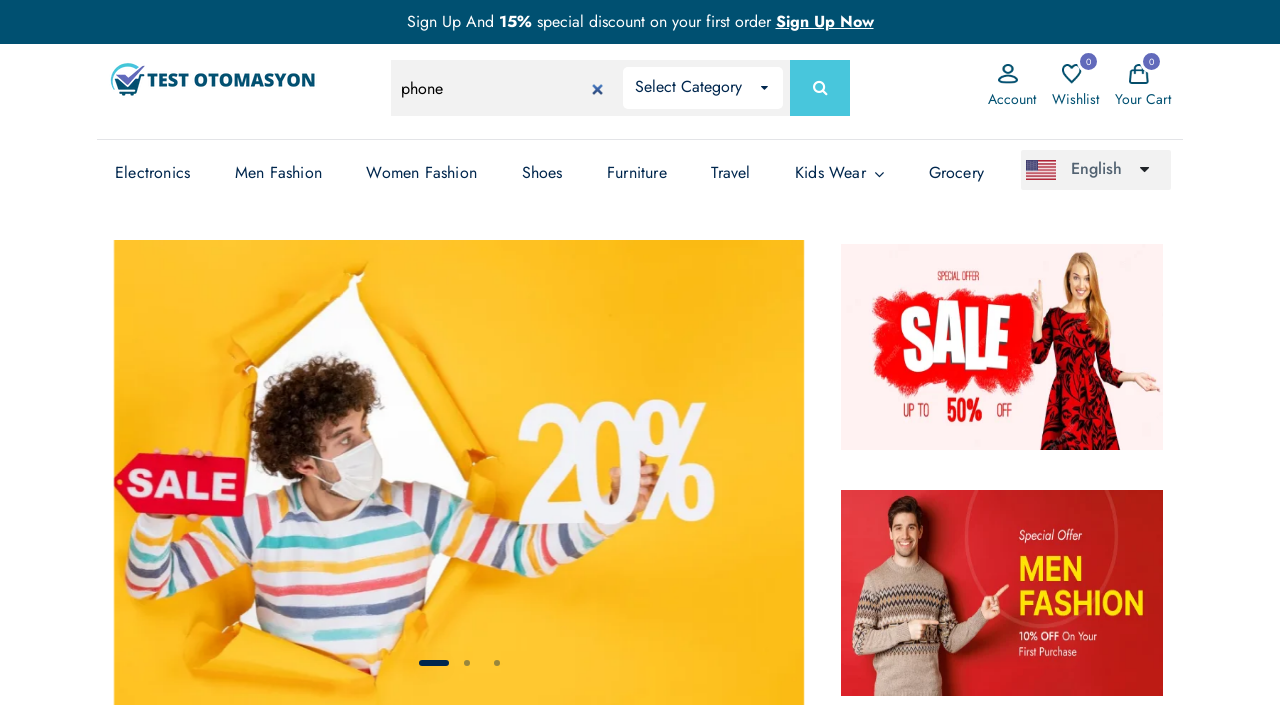

Pressed Enter to submit search on #global-search
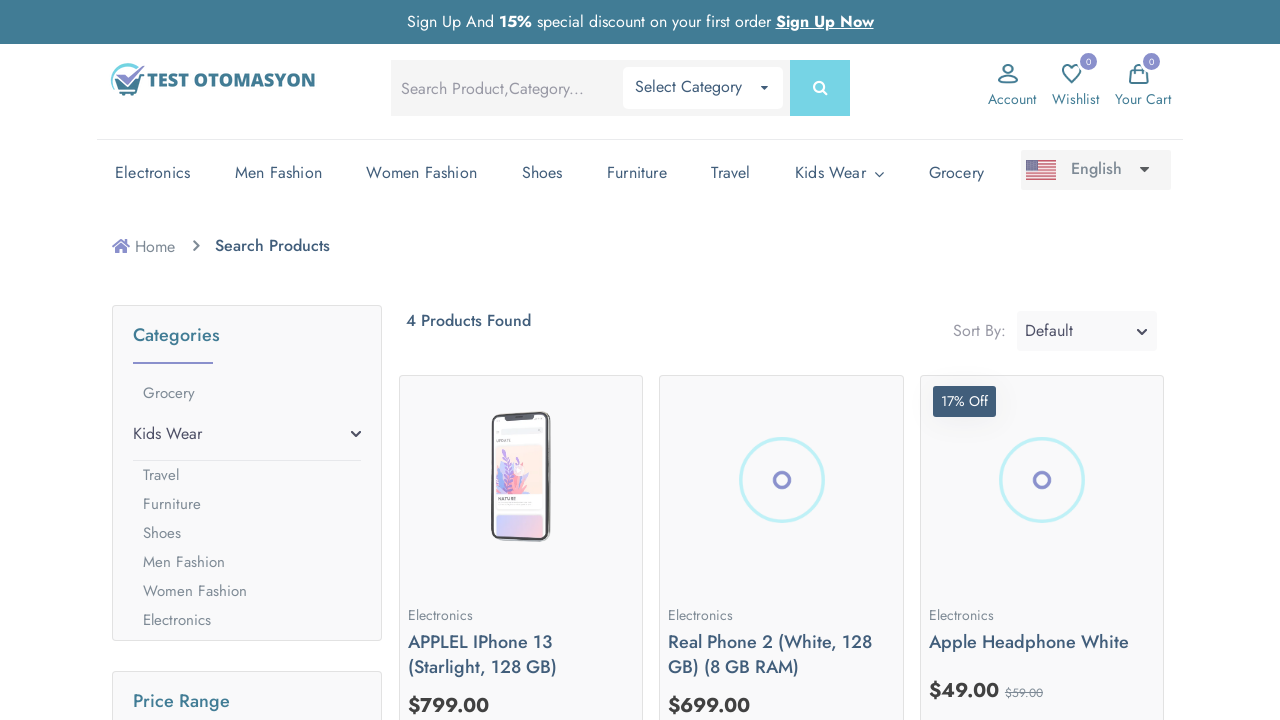

Search results loaded - product count text appeared
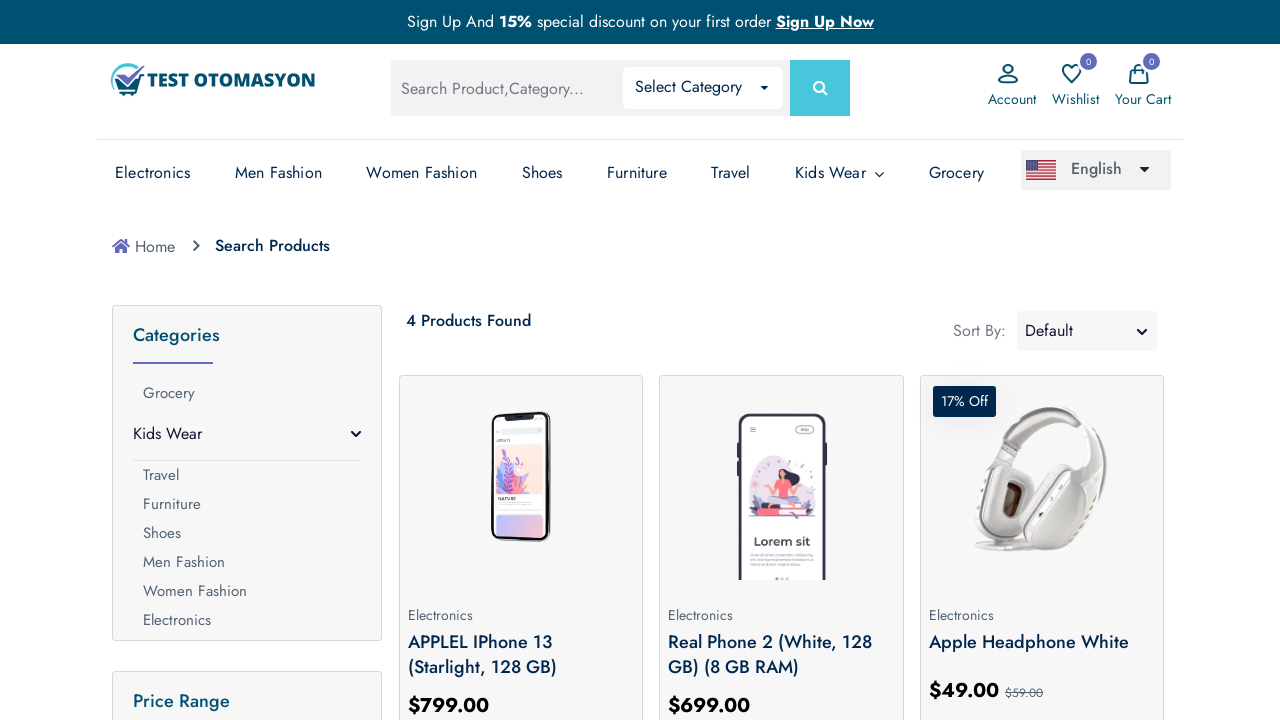

Retrieved product count text: '4 Products Found'
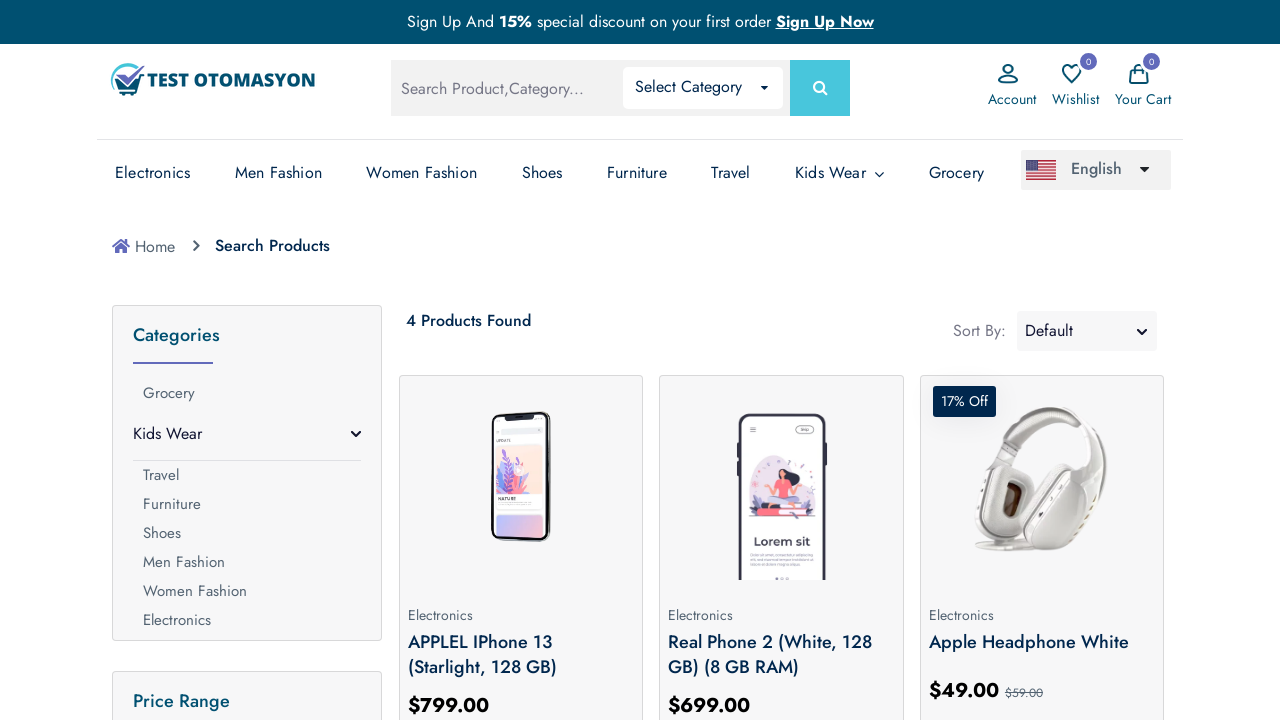

Extracted numeric count from text: 4 products
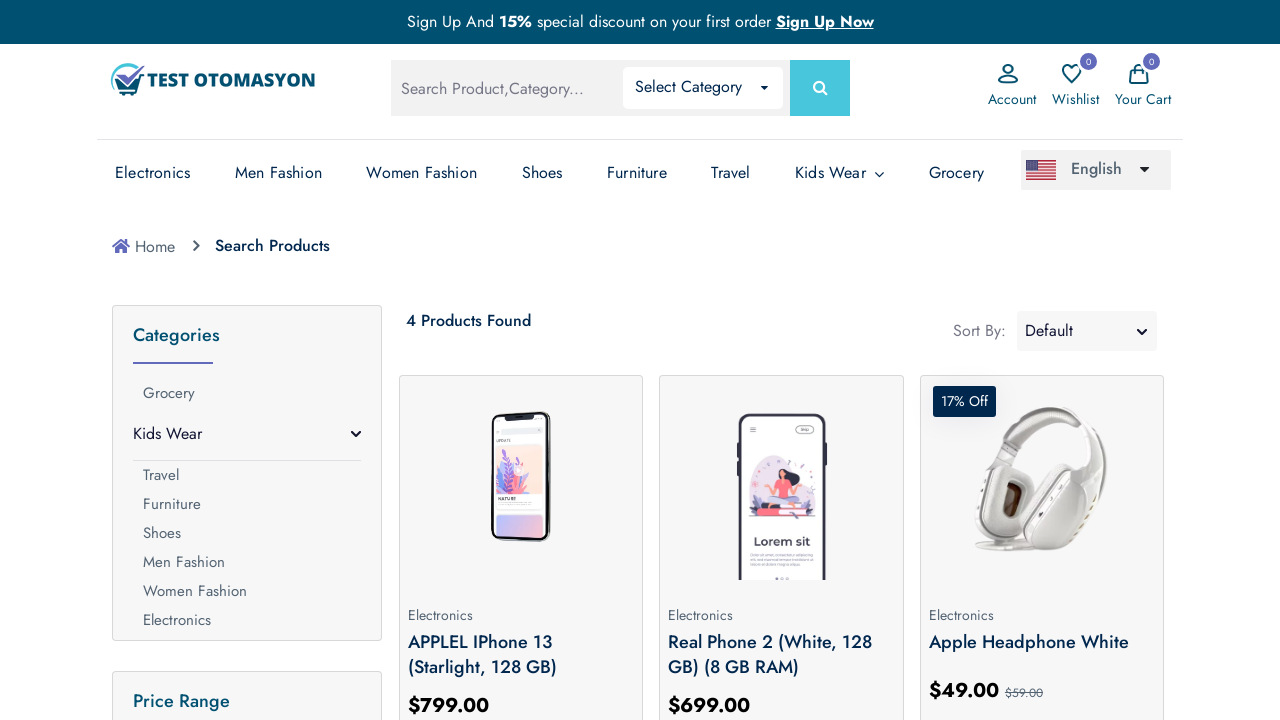

Located all product elements using '.prod-img' selector
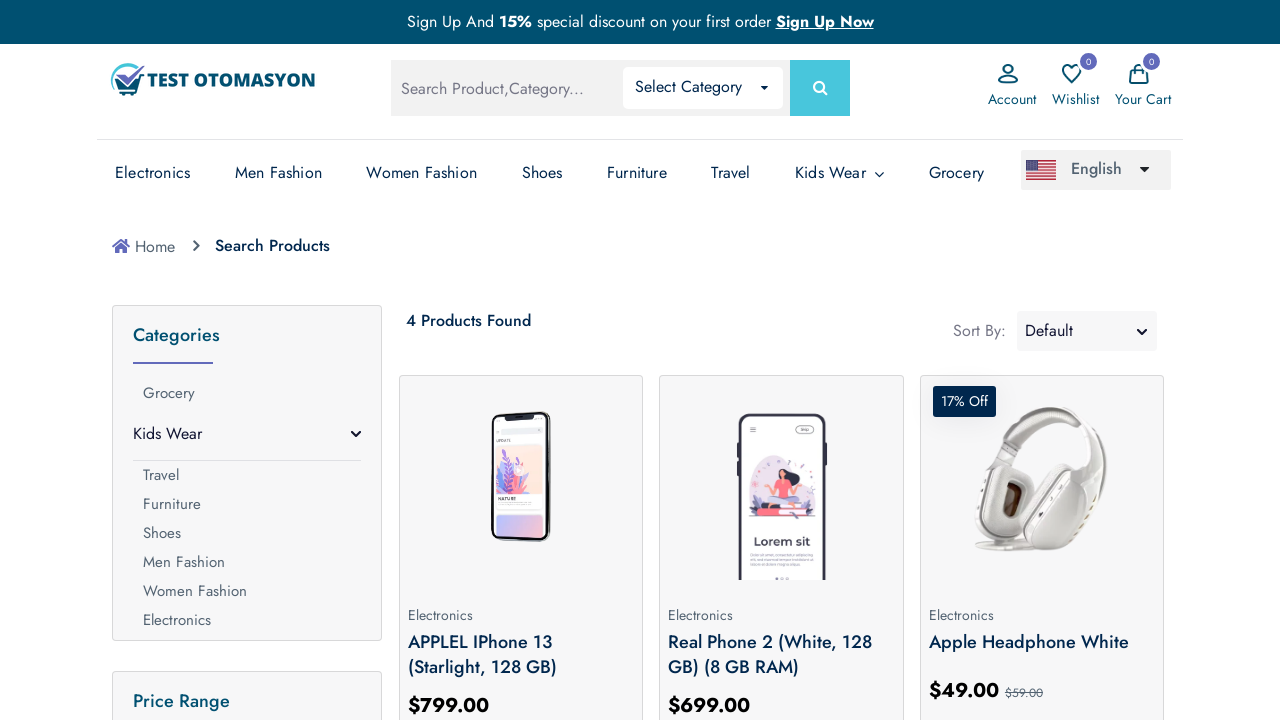

Counted 4 product elements on the page
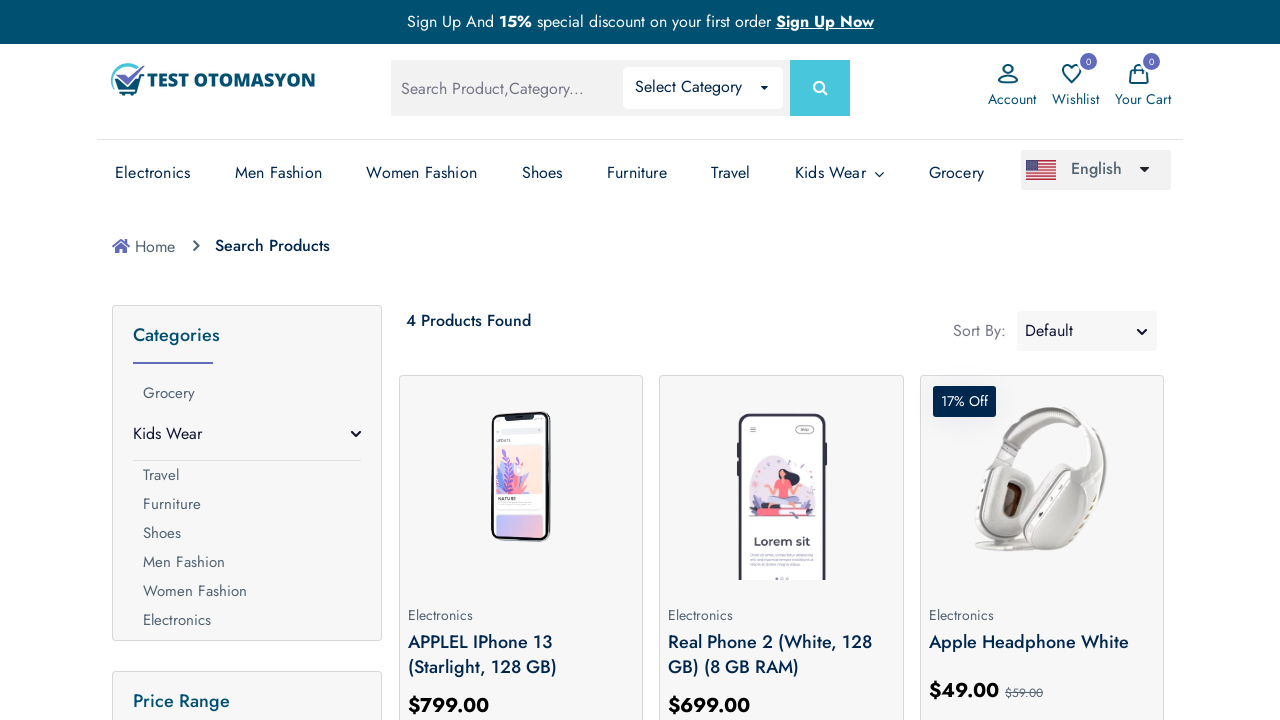

Assertion passed: product_count (4) > 3
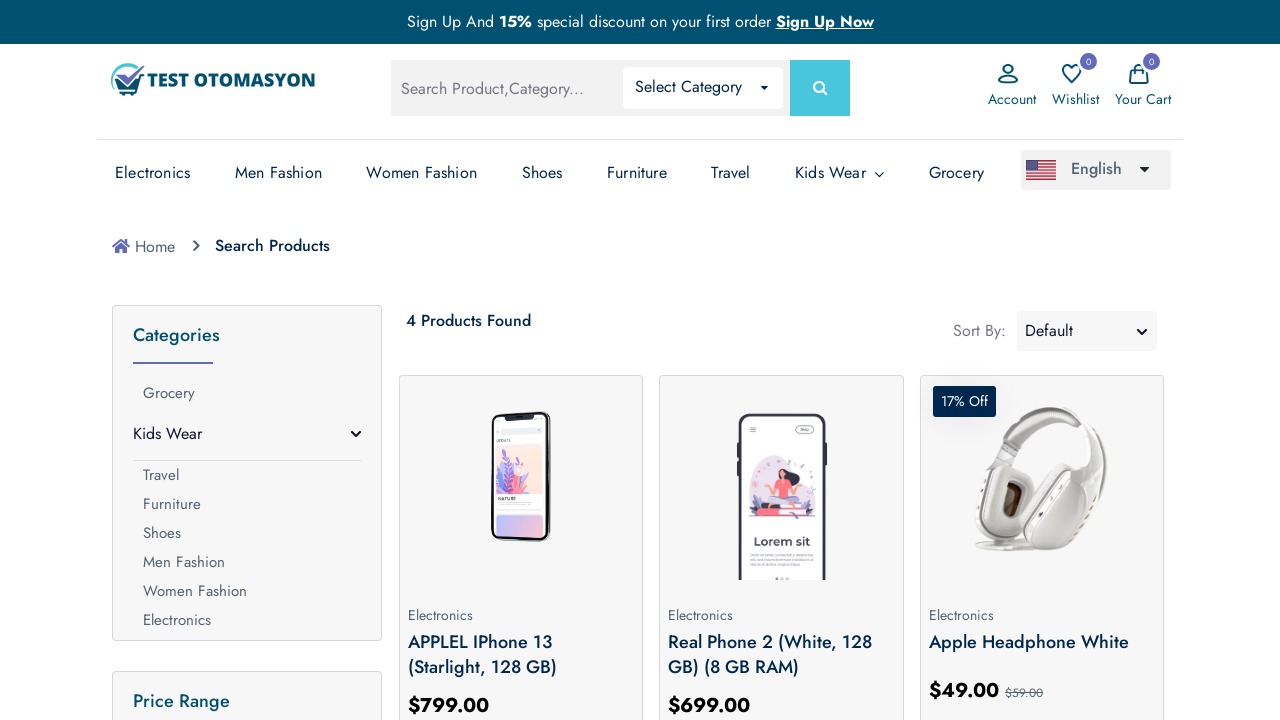

Assertion passed: result_count (4) > 3 - Test completed successfully
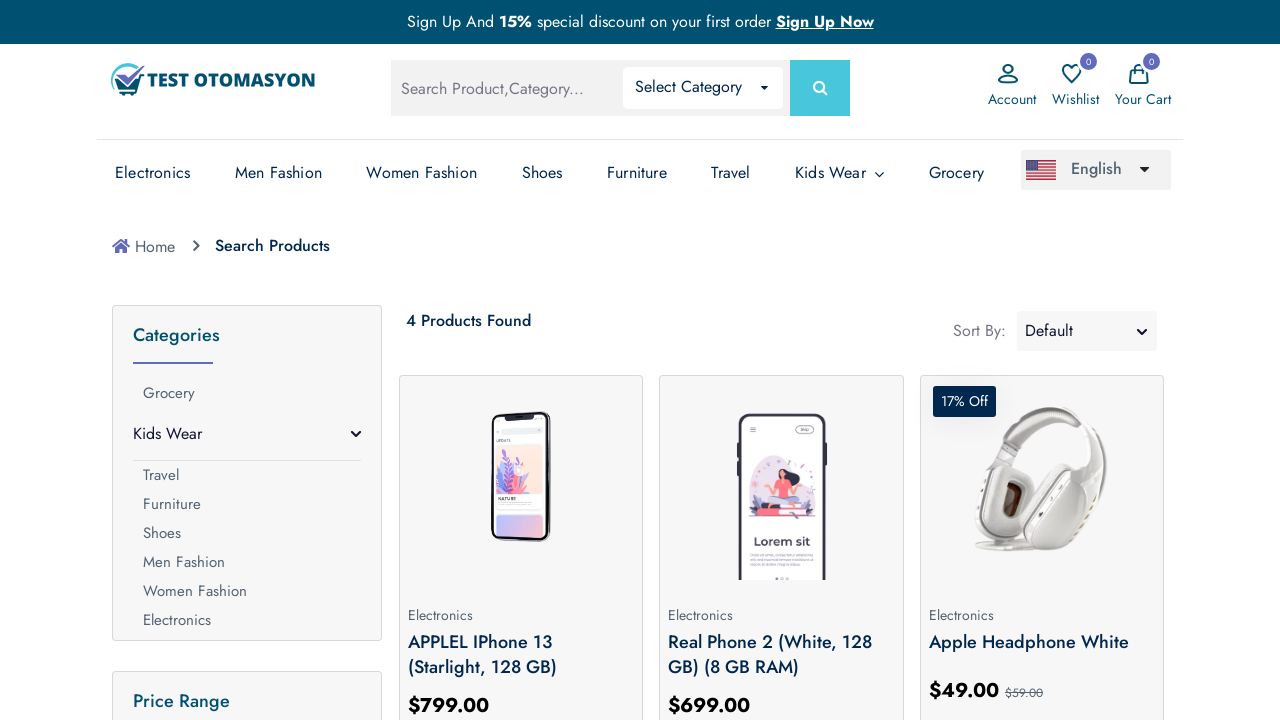

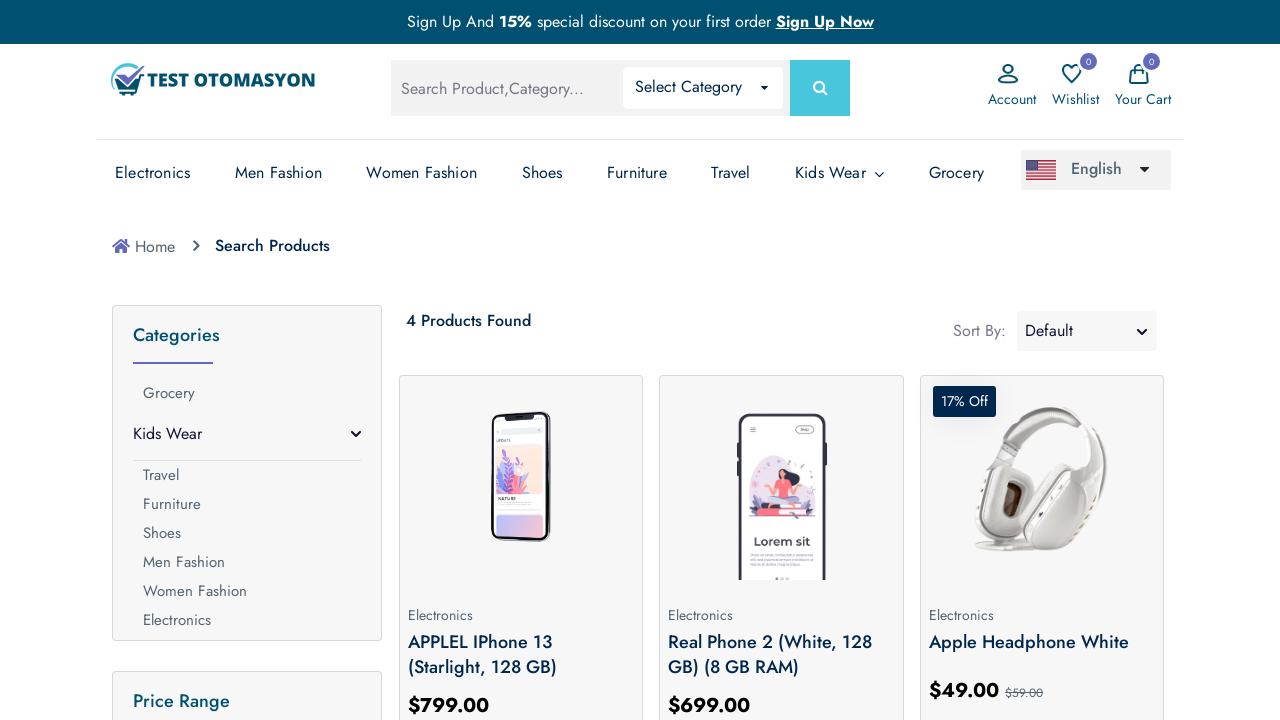